Tests AJAX dropdown functionality by selecting "Desktop" from the first dropdown, waiting for the second dropdown to populate, selecting "C" from it, and submitting the form.

Starting URL: https://testpages.herokuapp.com/styled/basic-ajax-test.html

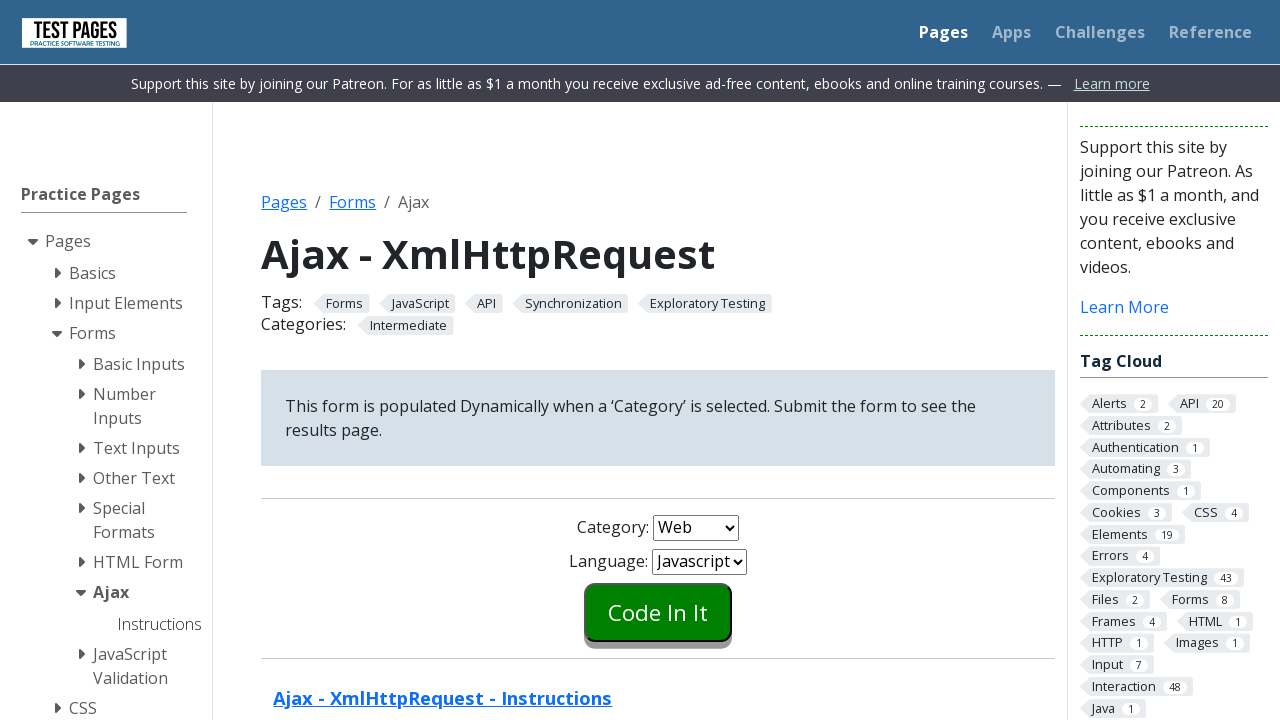

Waited for first dropdown (combo1) to be visible
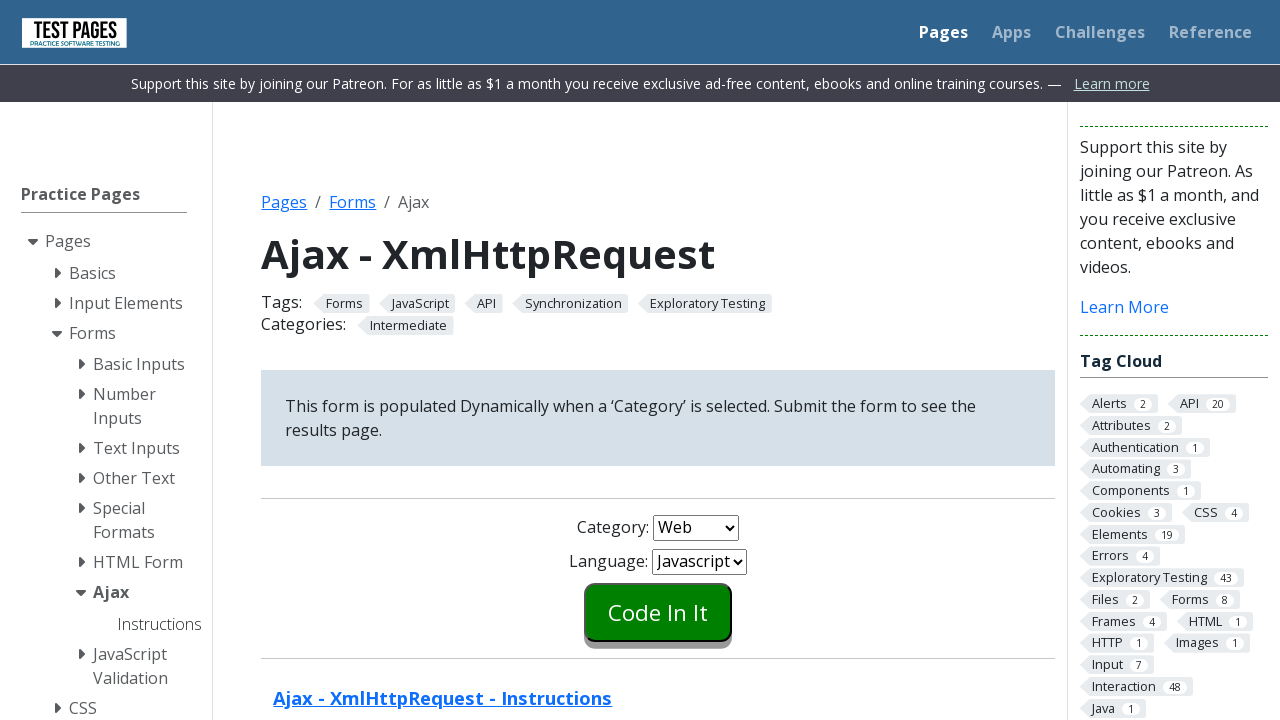

Selected 'Desktop' from first dropdown on select#combo1
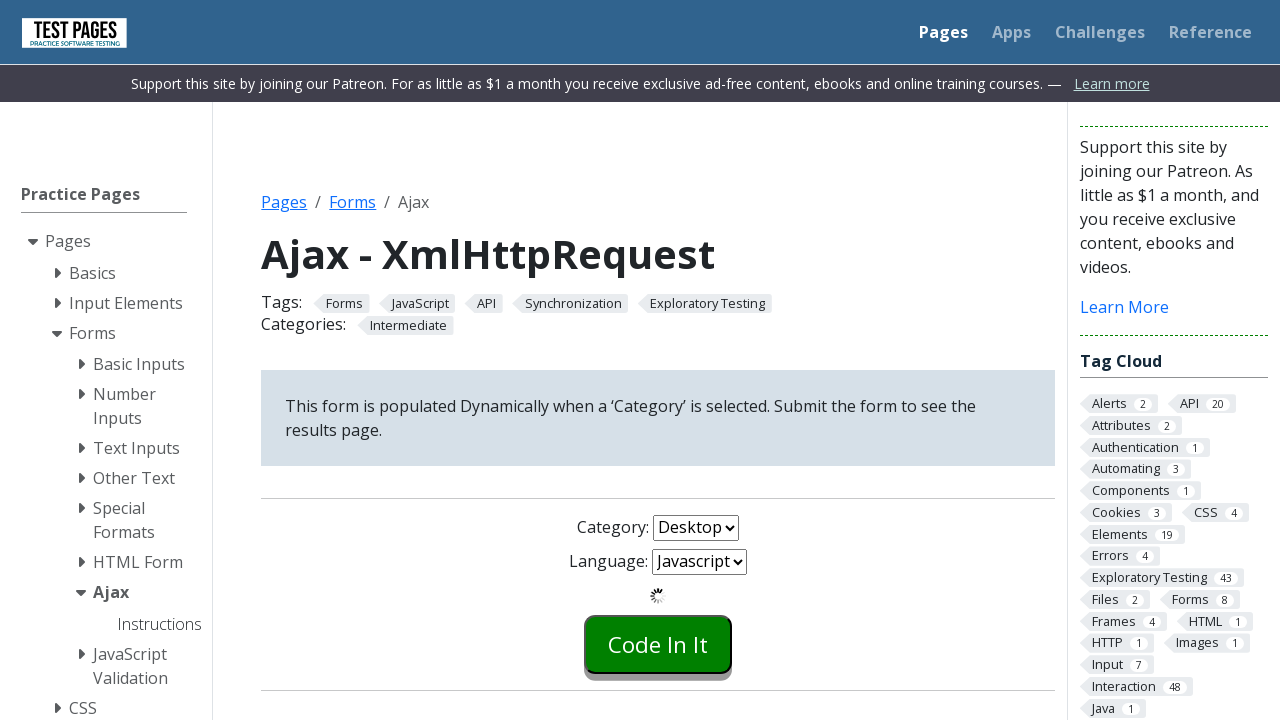

Waited for second dropdown (combo2) to be present
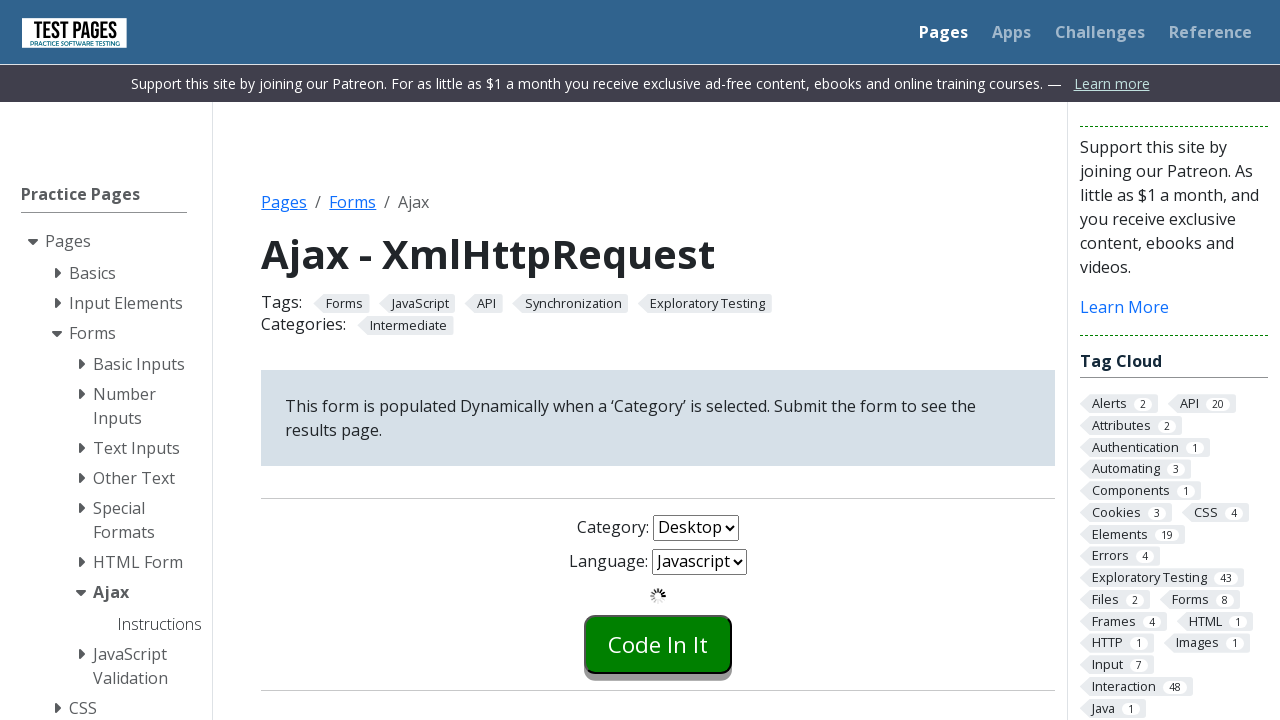

Waited 2 seconds for AJAX to populate second dropdown options
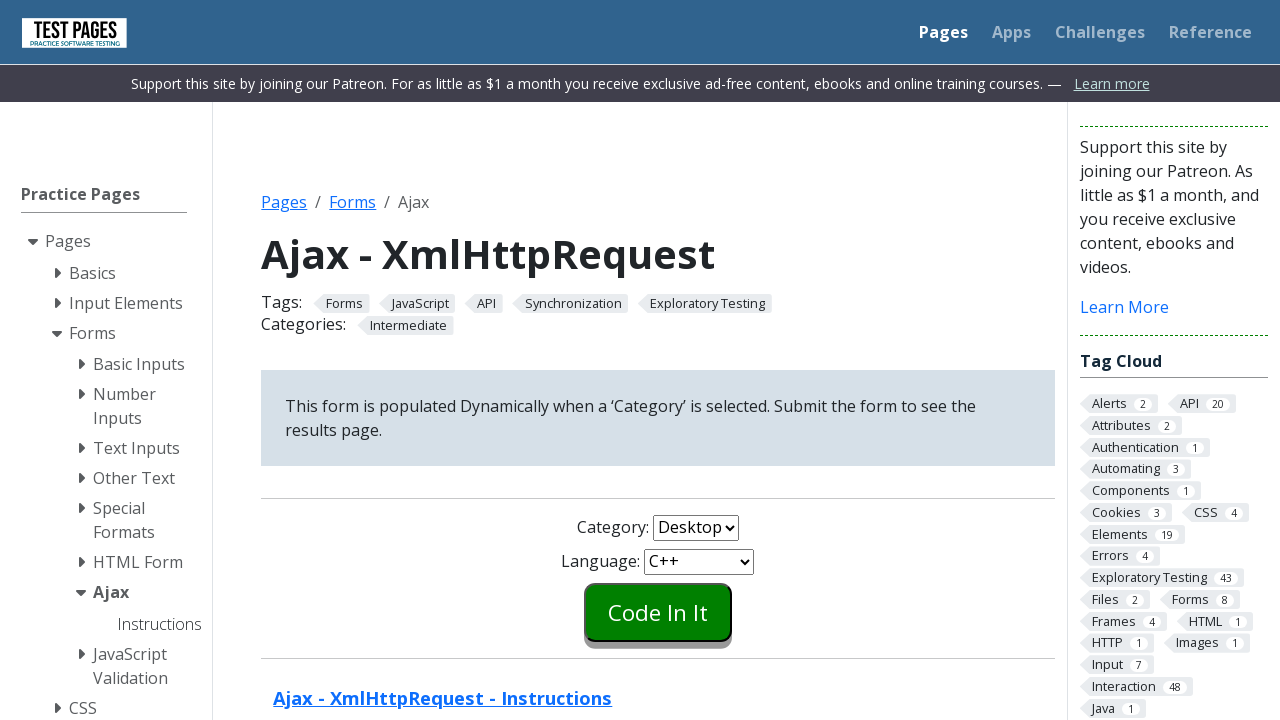

Selected 'C' from second dropdown on #combo2
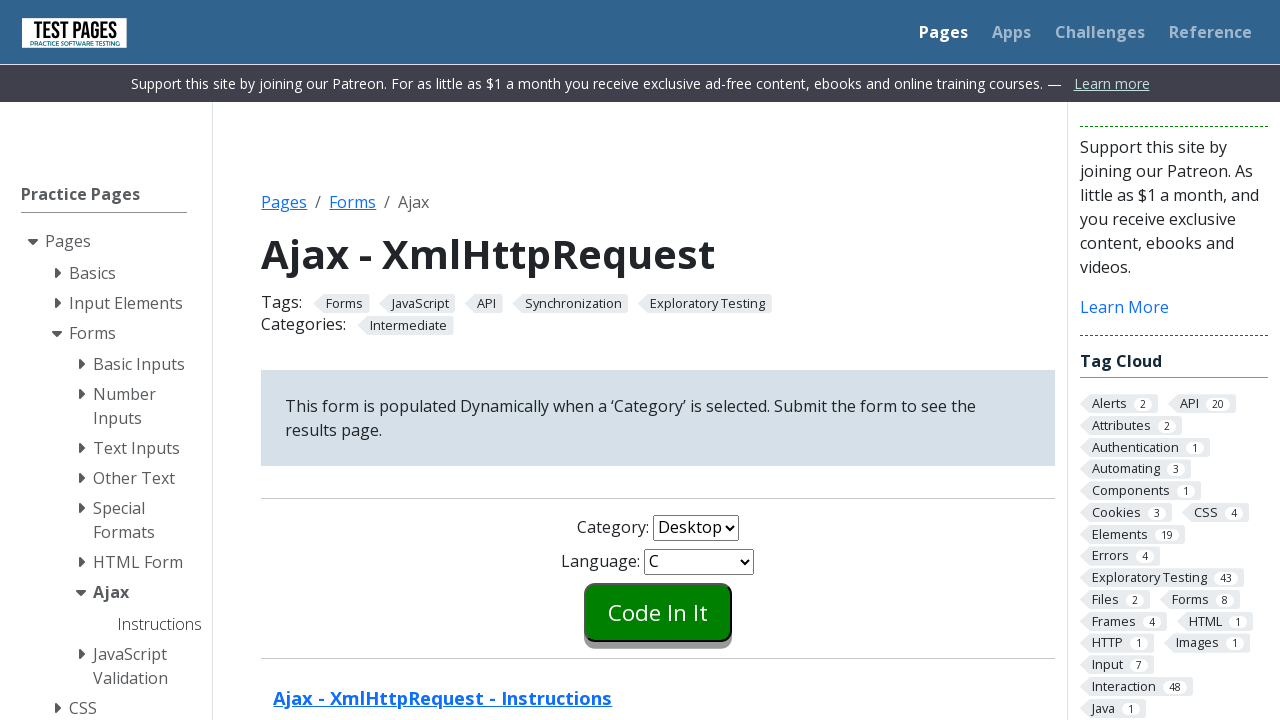

Clicked submit button to submit form at (658, 612) on input.styled-click-button[type='submit'][name='submitbutton']
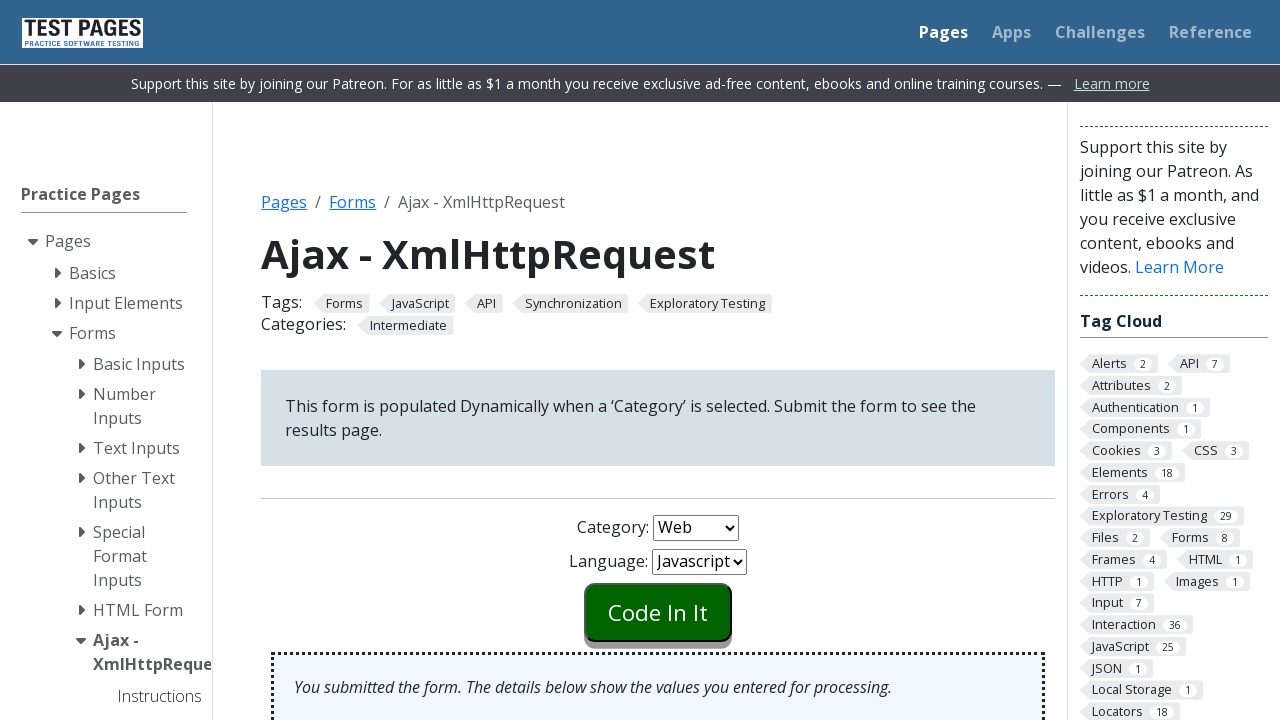

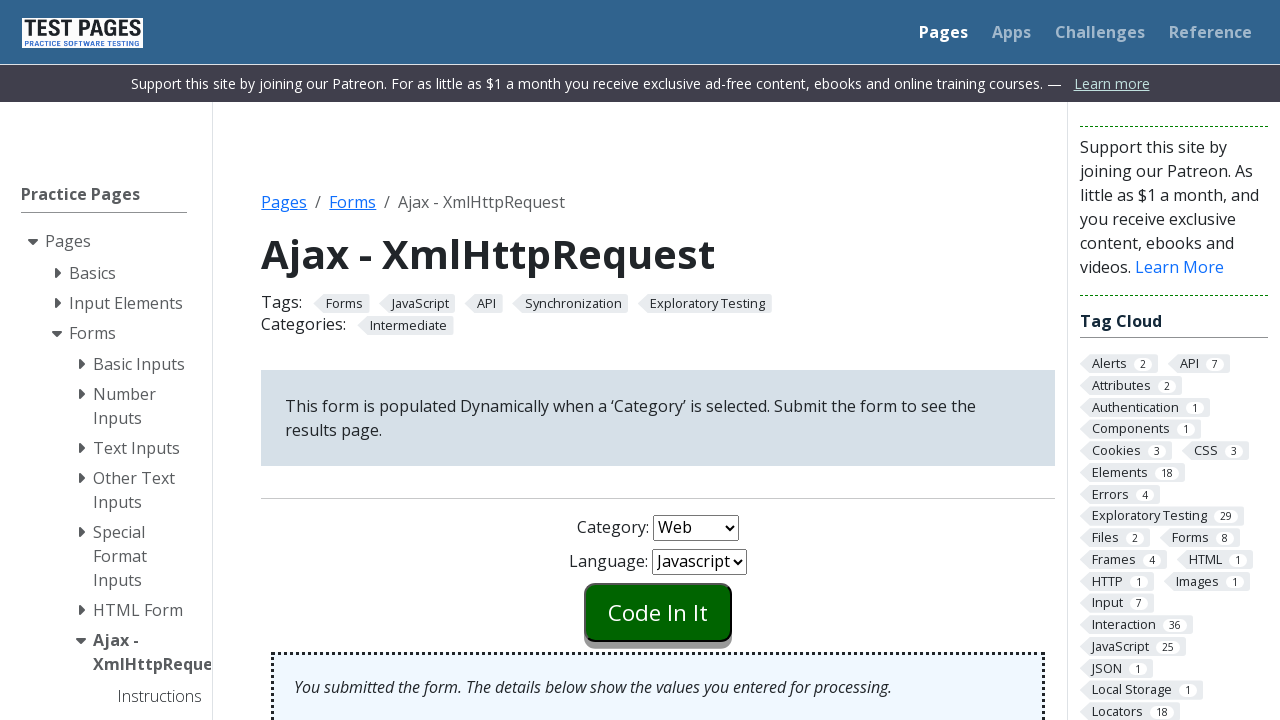